Tests that edits are cancelled when pressing Escape key.

Starting URL: https://demo.playwright.dev/todomvc

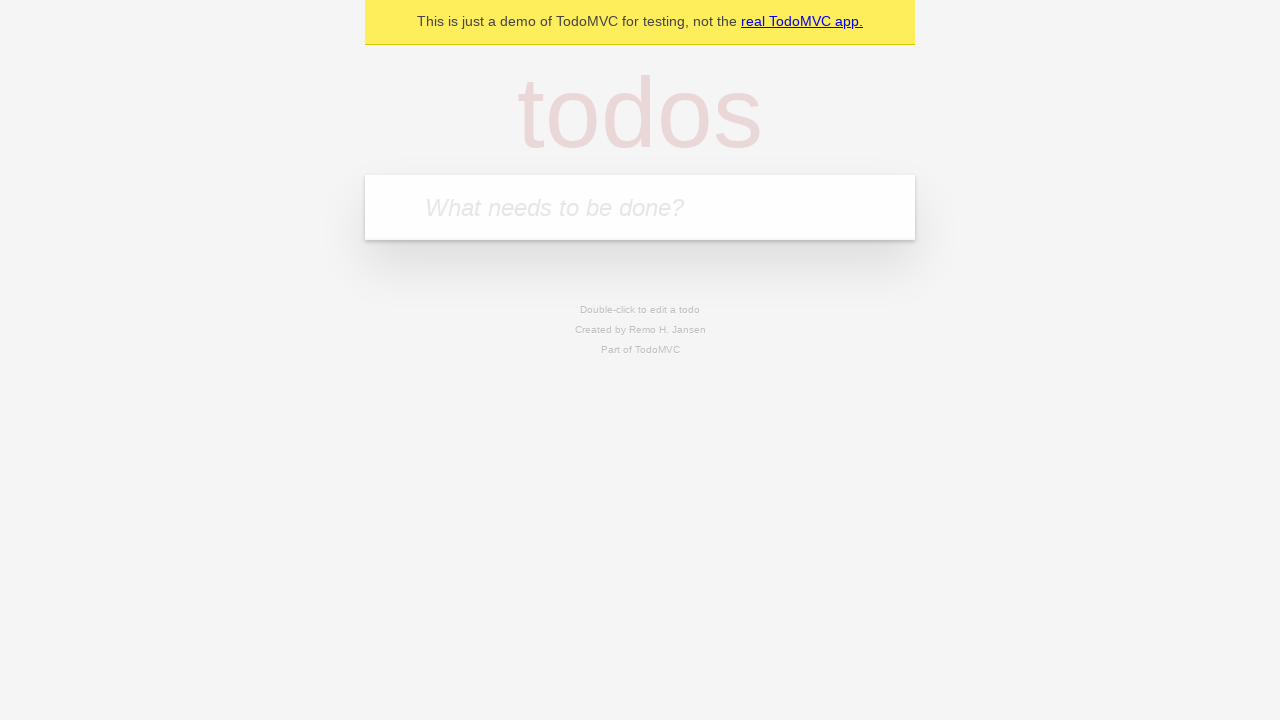

Filled new todo input with 'buy some cheese' on .new-todo
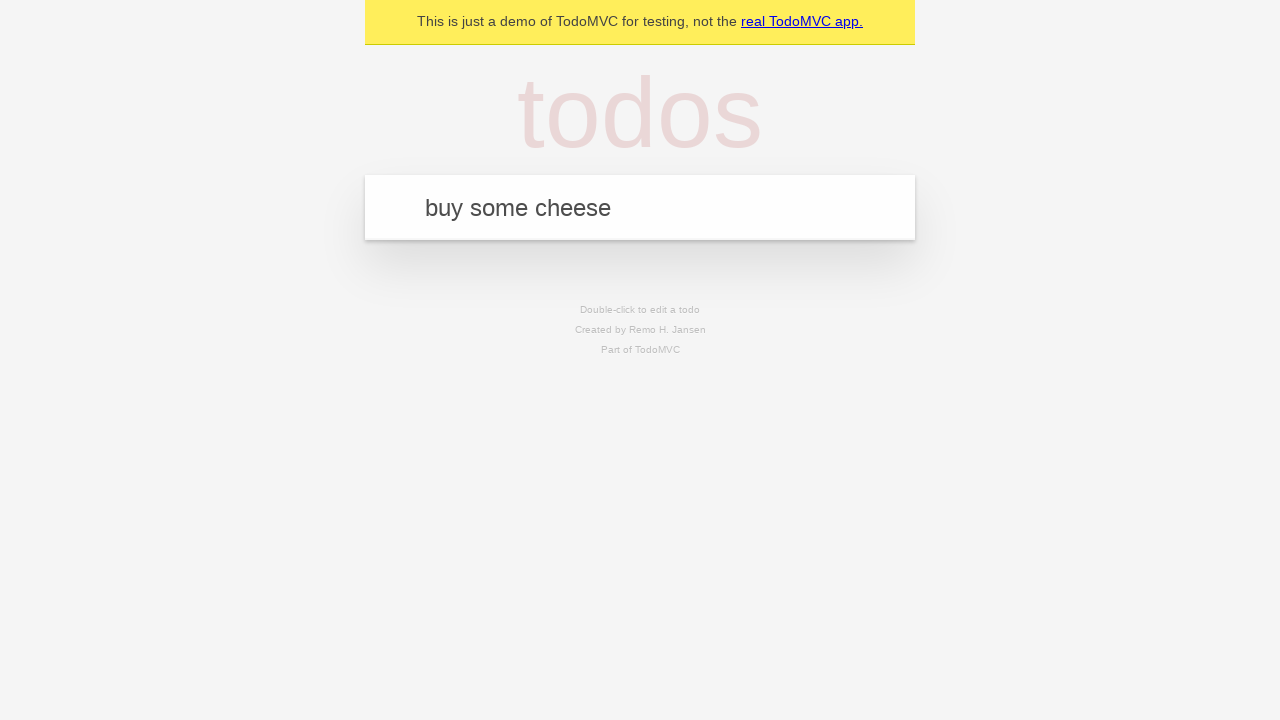

Pressed Enter to create first todo on .new-todo
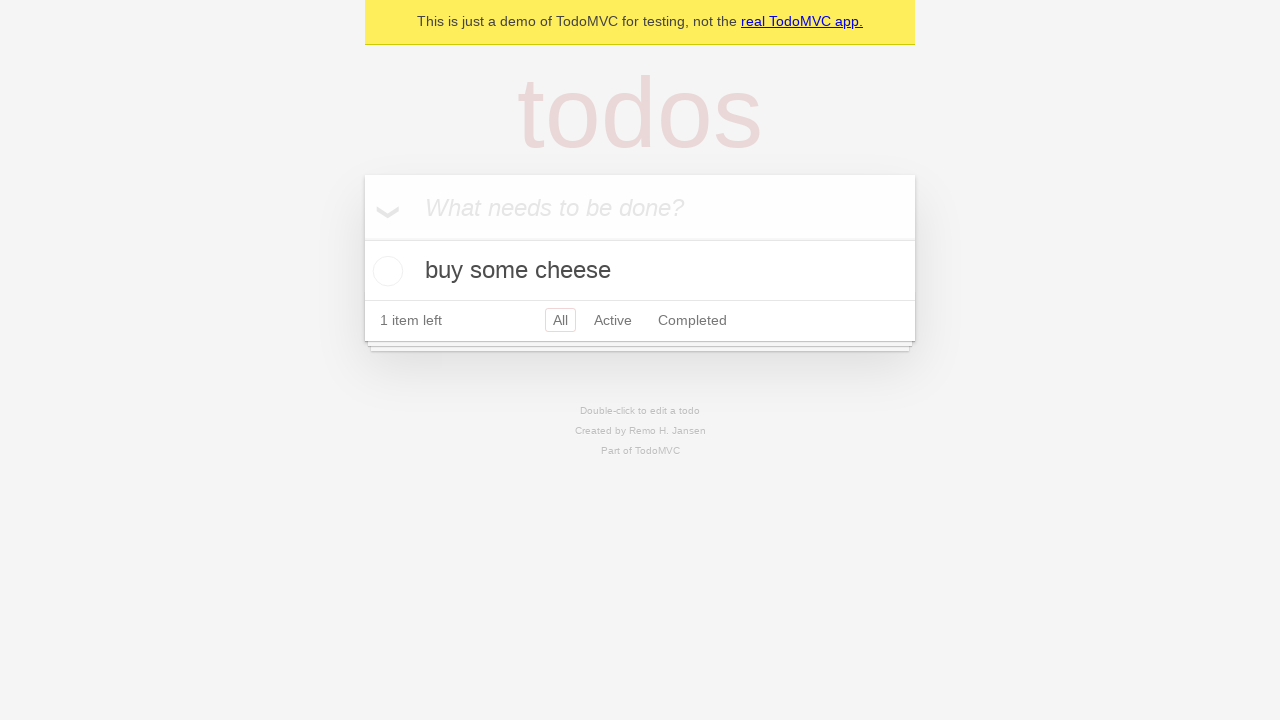

Filled new todo input with 'feed the cat' on .new-todo
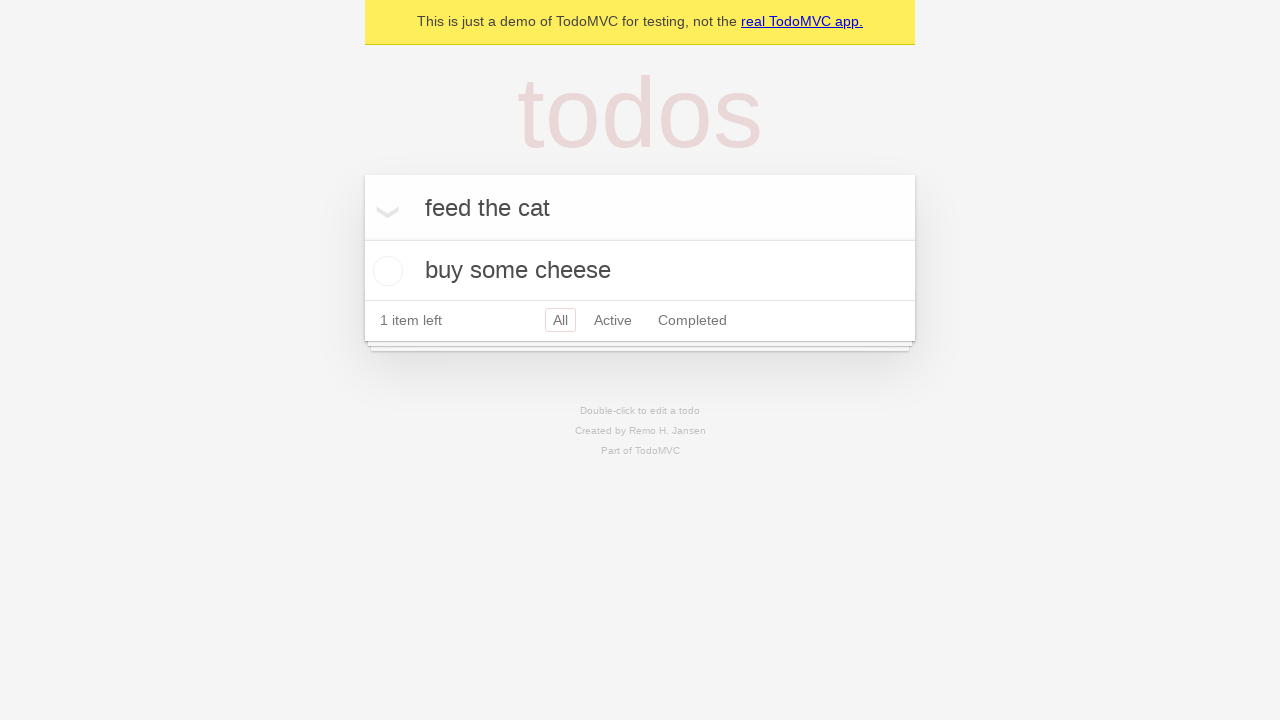

Pressed Enter to create second todo on .new-todo
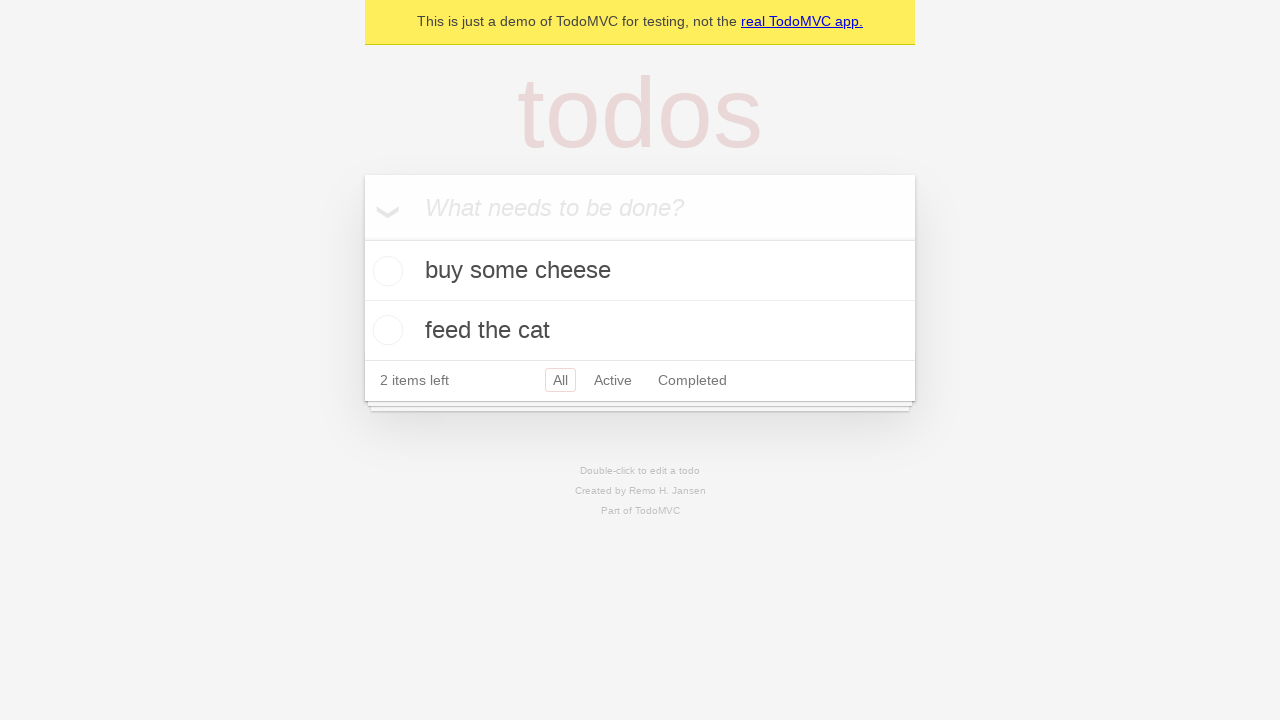

Filled new todo input with 'book a doctors appointment' on .new-todo
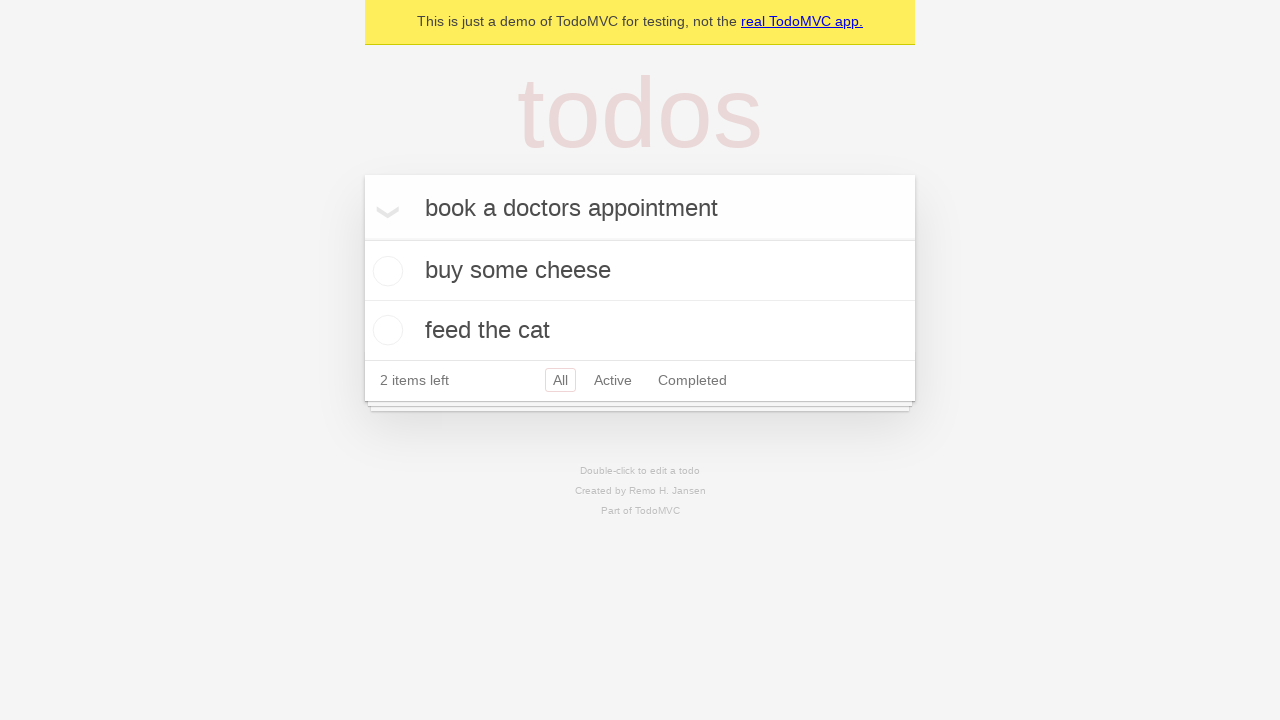

Pressed Enter to create third todo on .new-todo
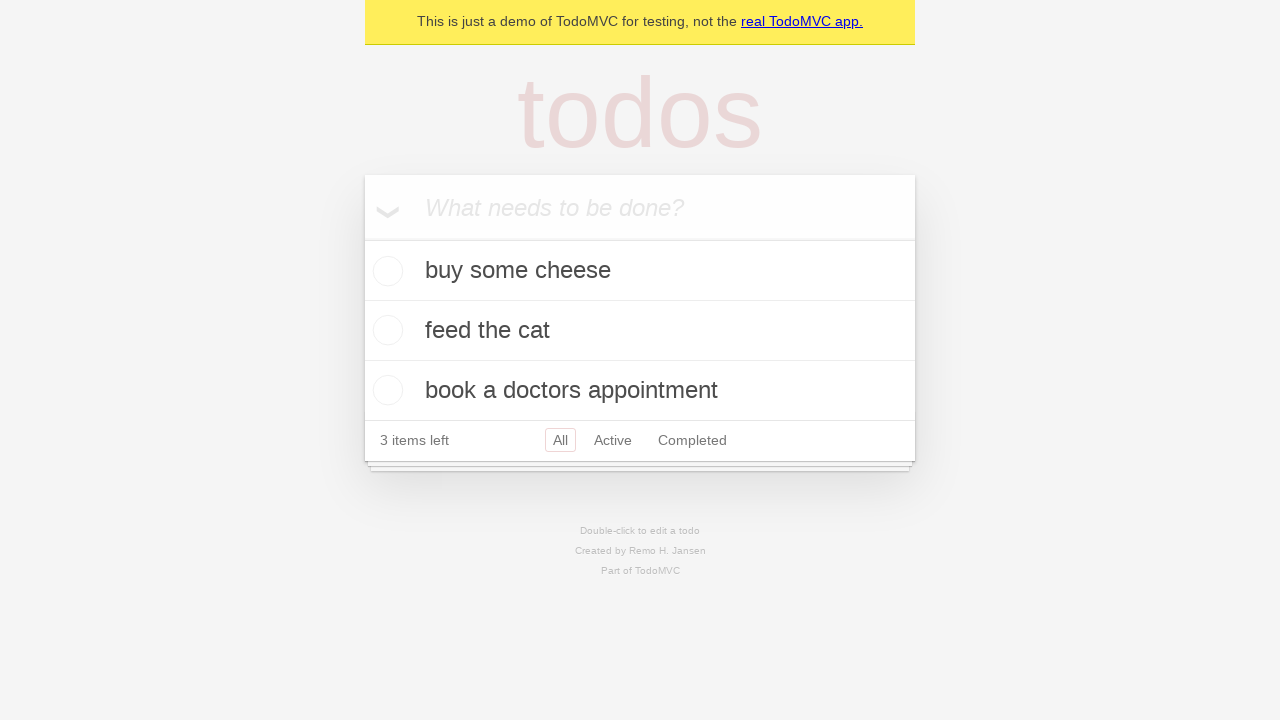

Located all todo items in the list
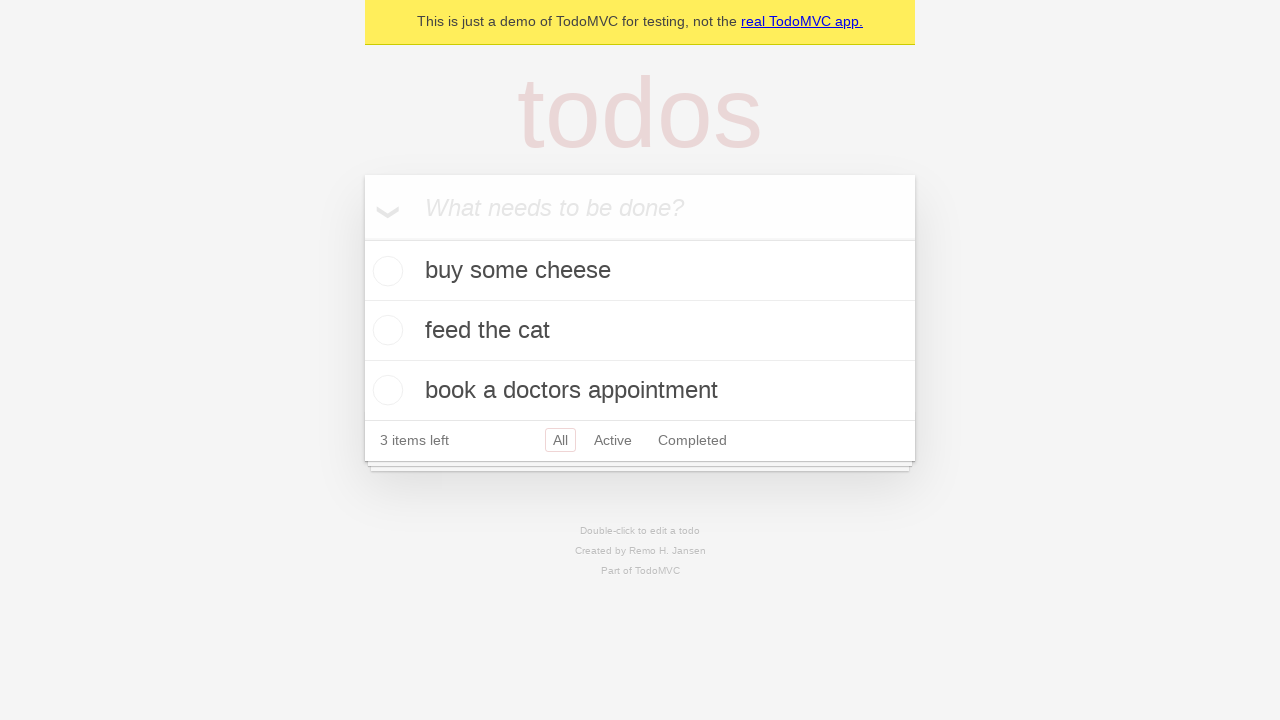

Double-clicked second todo to enter edit mode at (640, 331) on .todo-list li >> nth=1
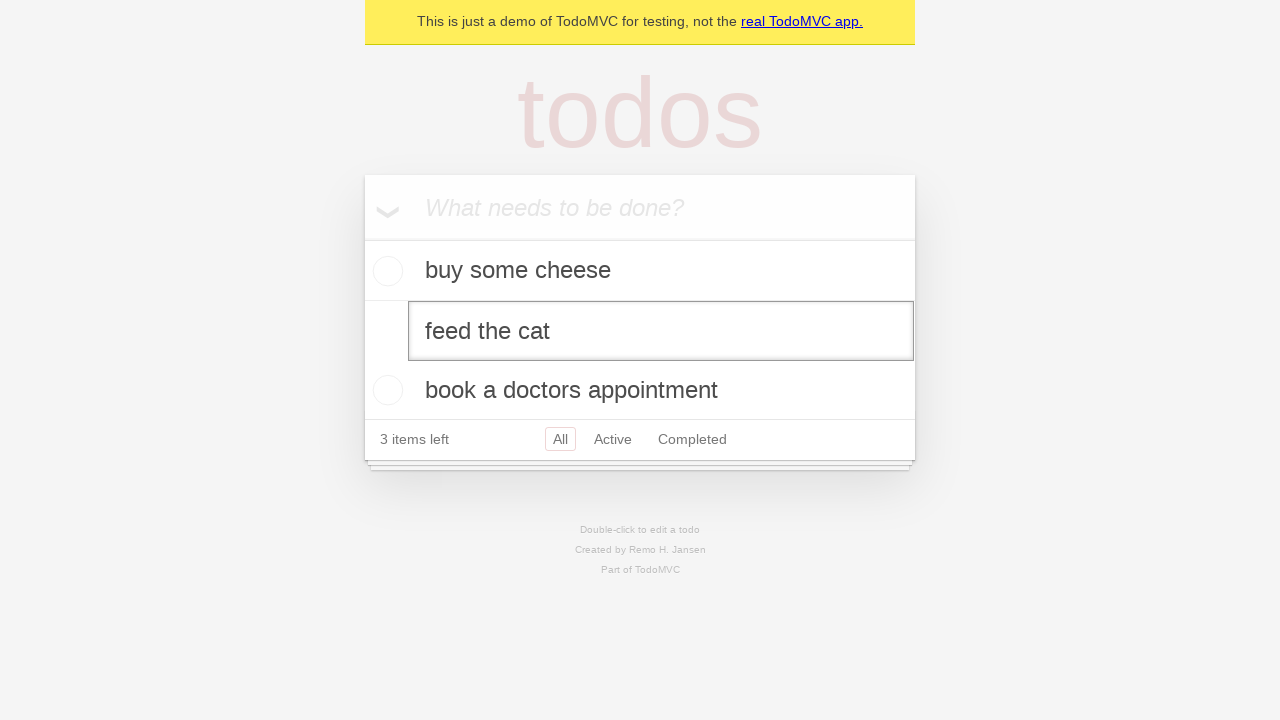

Pressed Escape key to cancel edit on second todo on .todo-list li >> nth=1 >> .edit
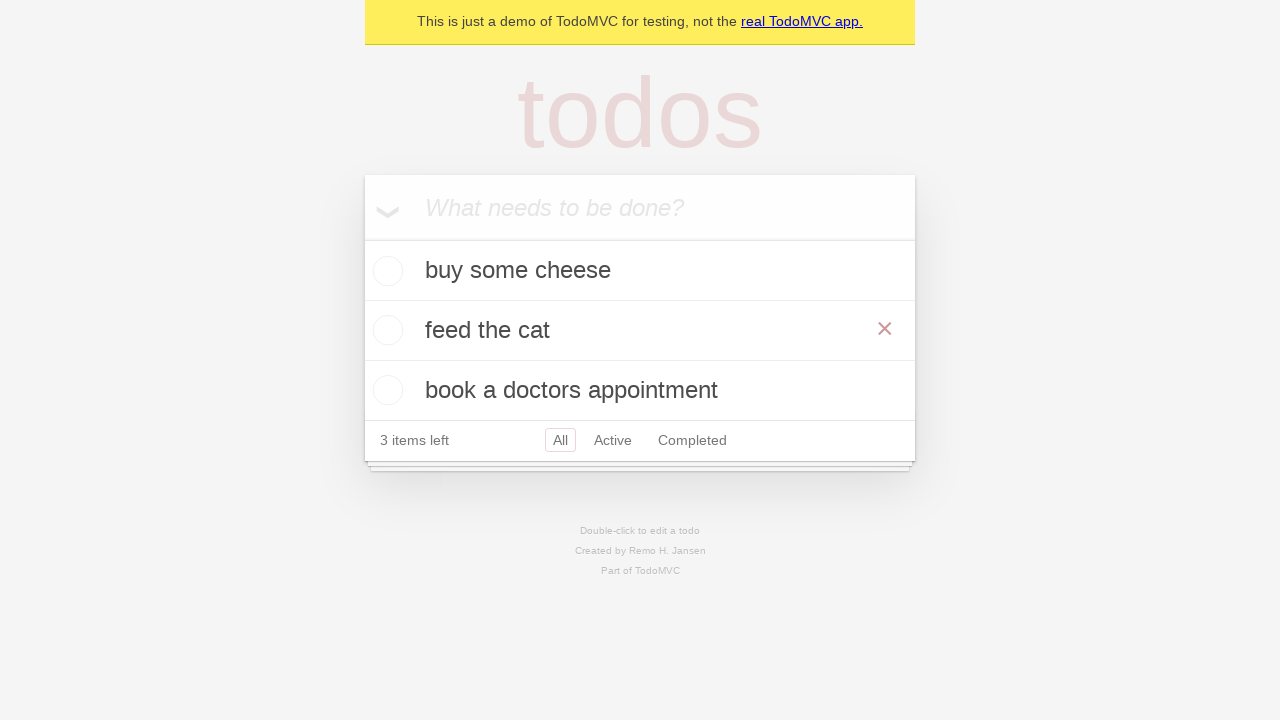

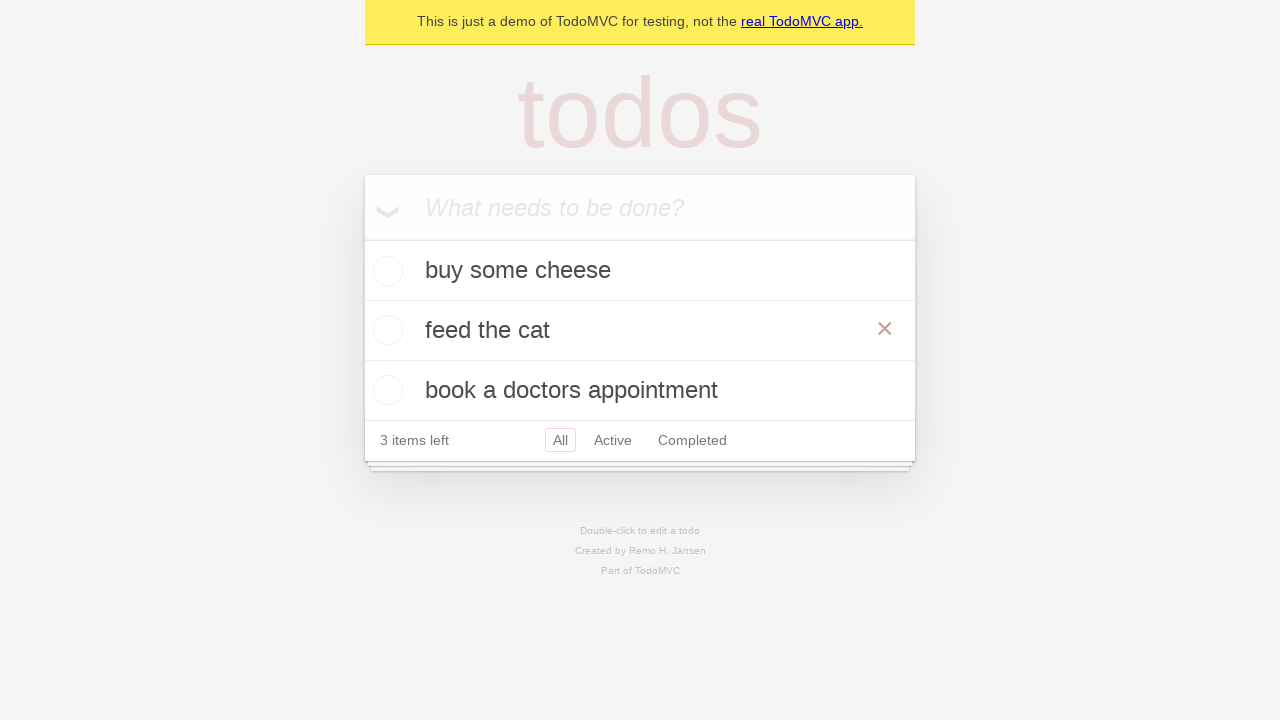